Tests file download functionality by clicking a download link

Starting URL: https://practice-automation.com/file-download/

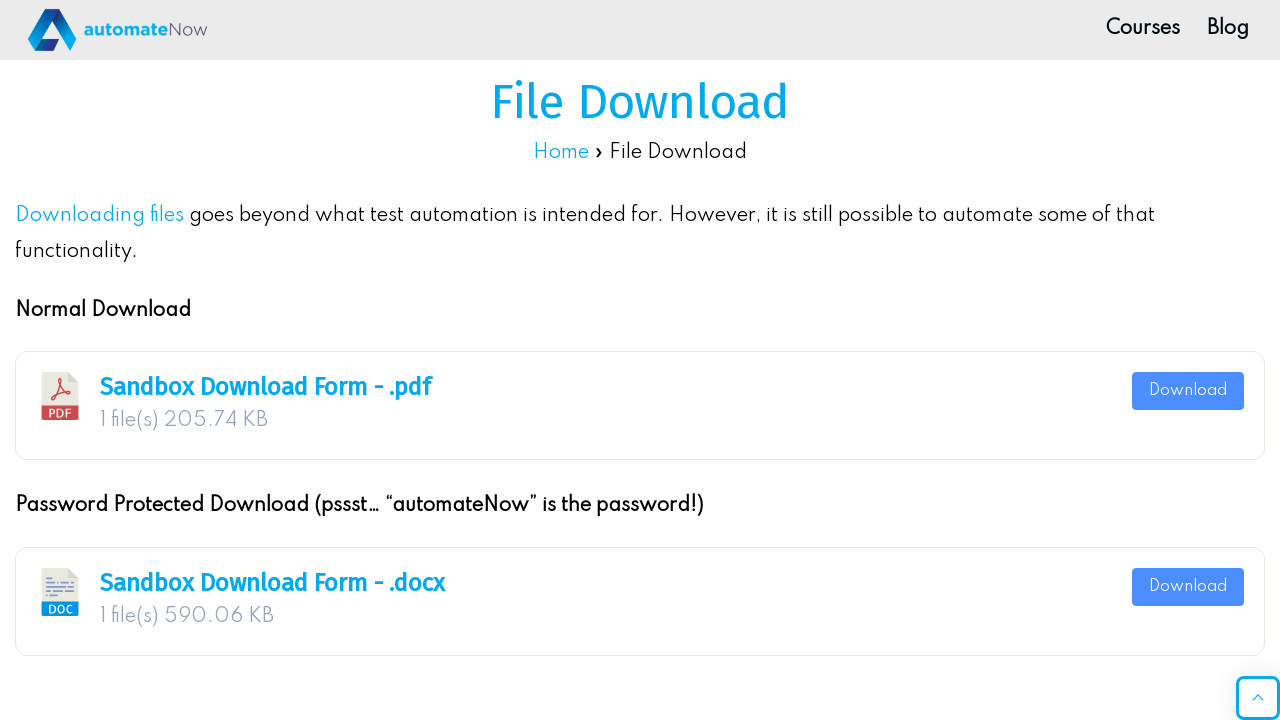

Clicked download link and initiated file download at (1188, 391) on xpath=//a[@class='wpdm-download-link download-on-click btn btn-primary ']
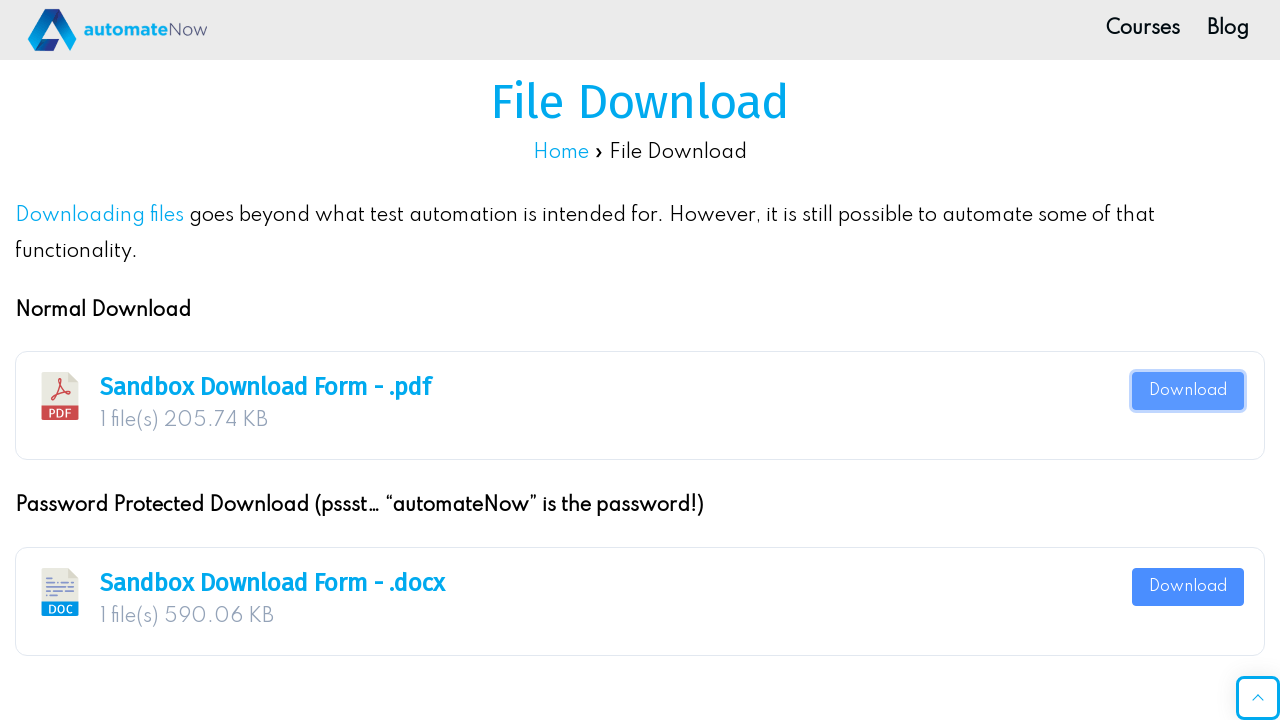

File download completed and captured
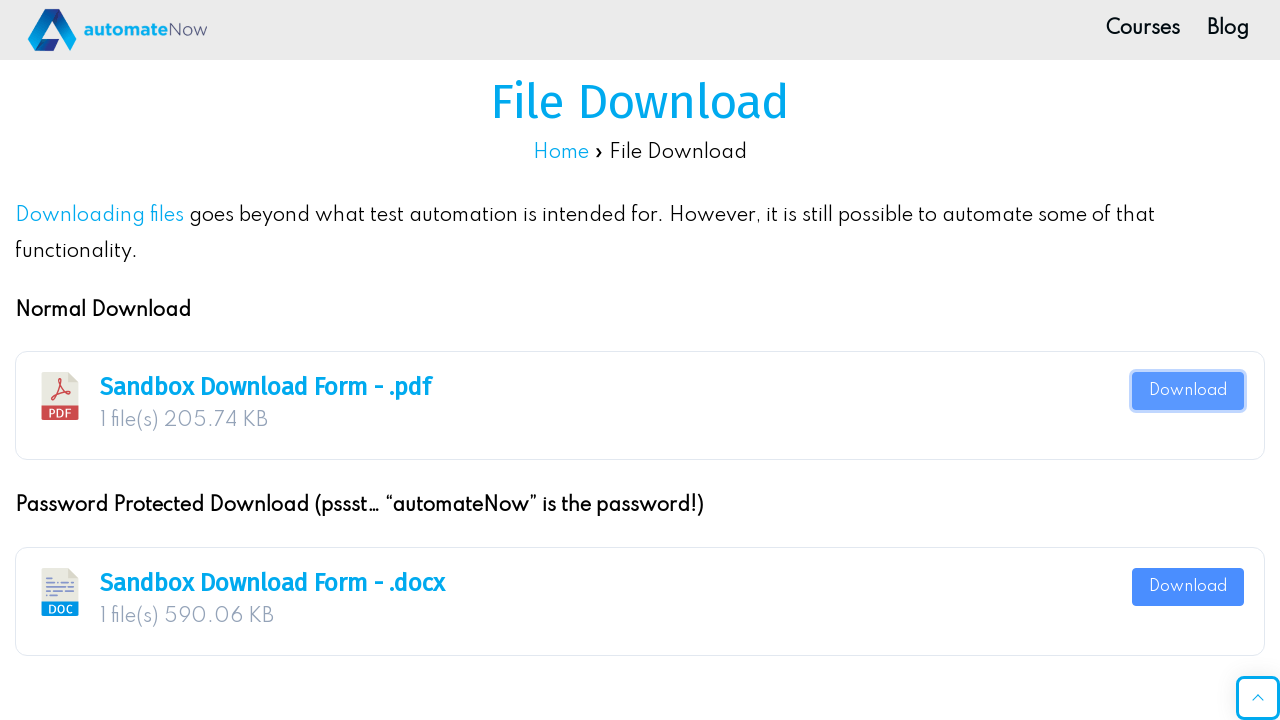

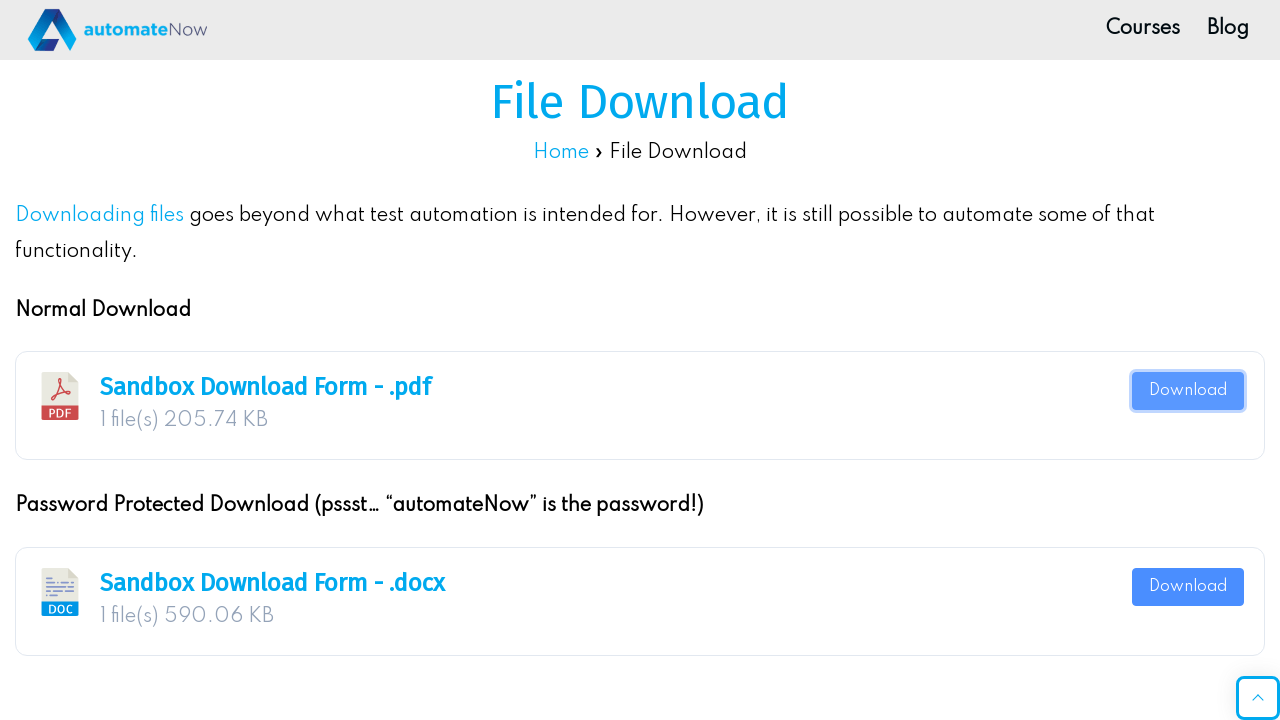